Tests drag and drop functionality by dragging an element to a new position using coordinate offsets

Starting URL: https://letcode.in/draggable

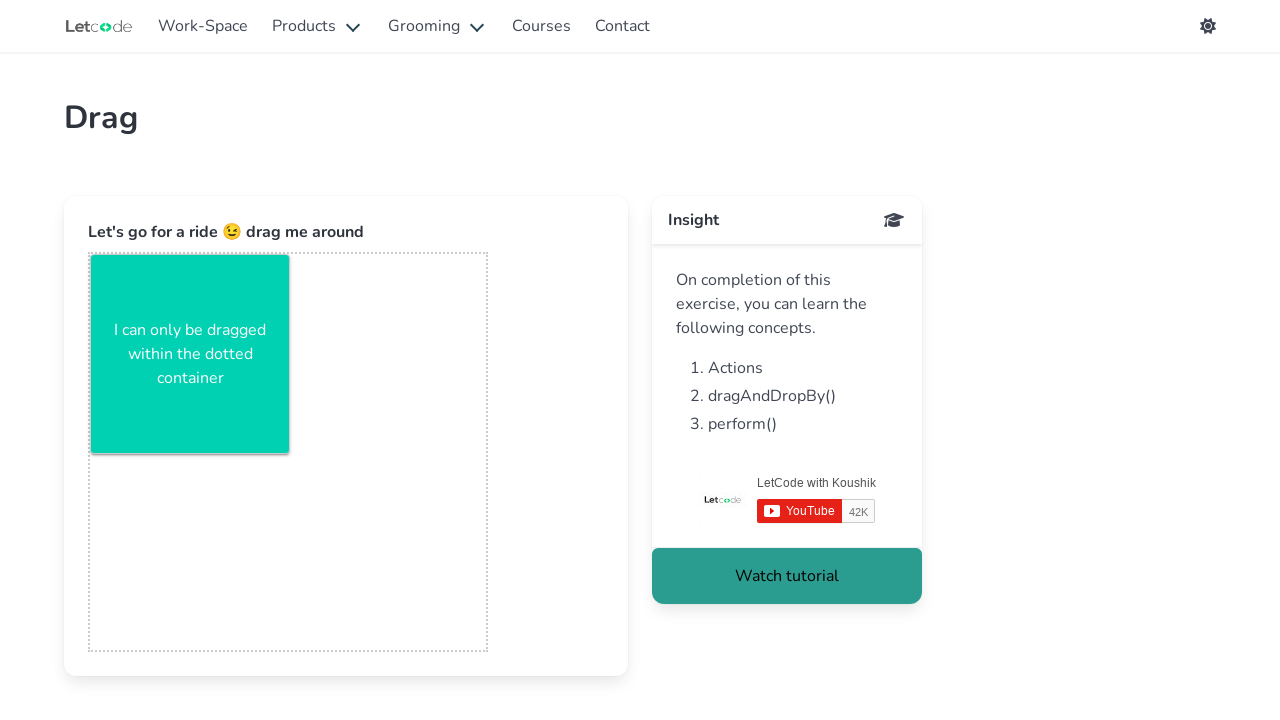

Located the draggable element with ID 'sample-box'
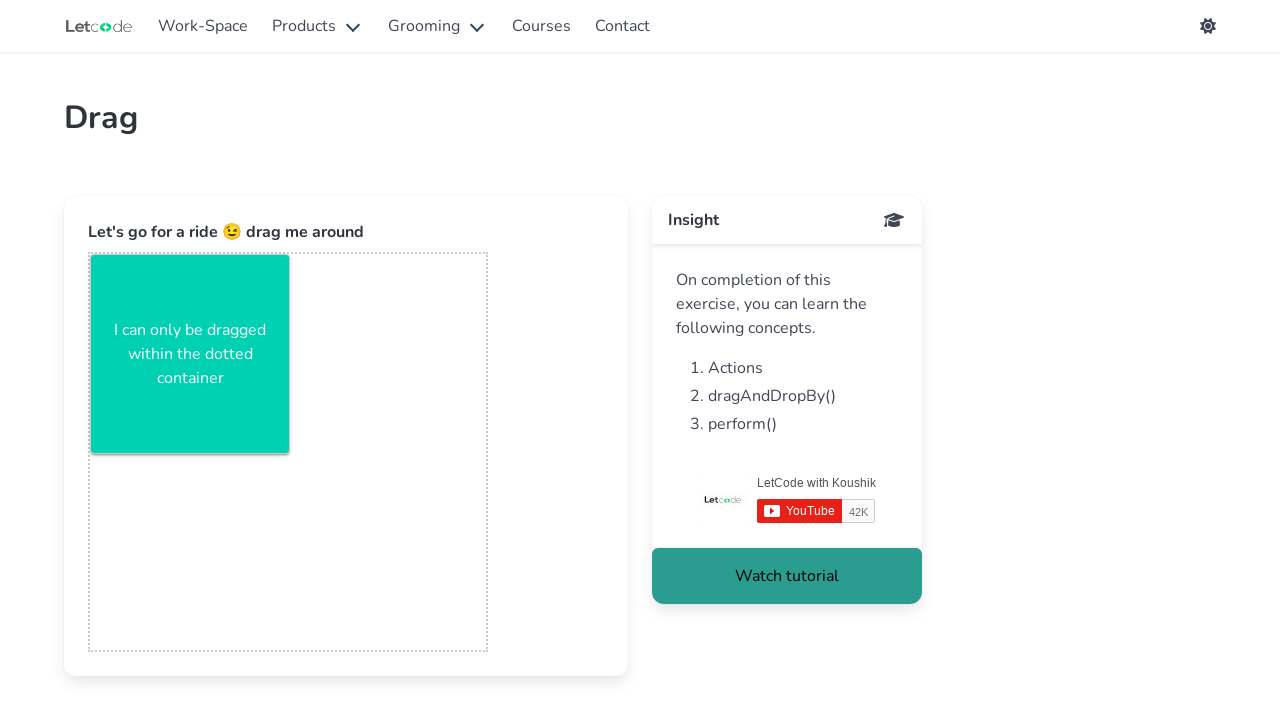

Retrieved bounding box coordinates of the draggable element
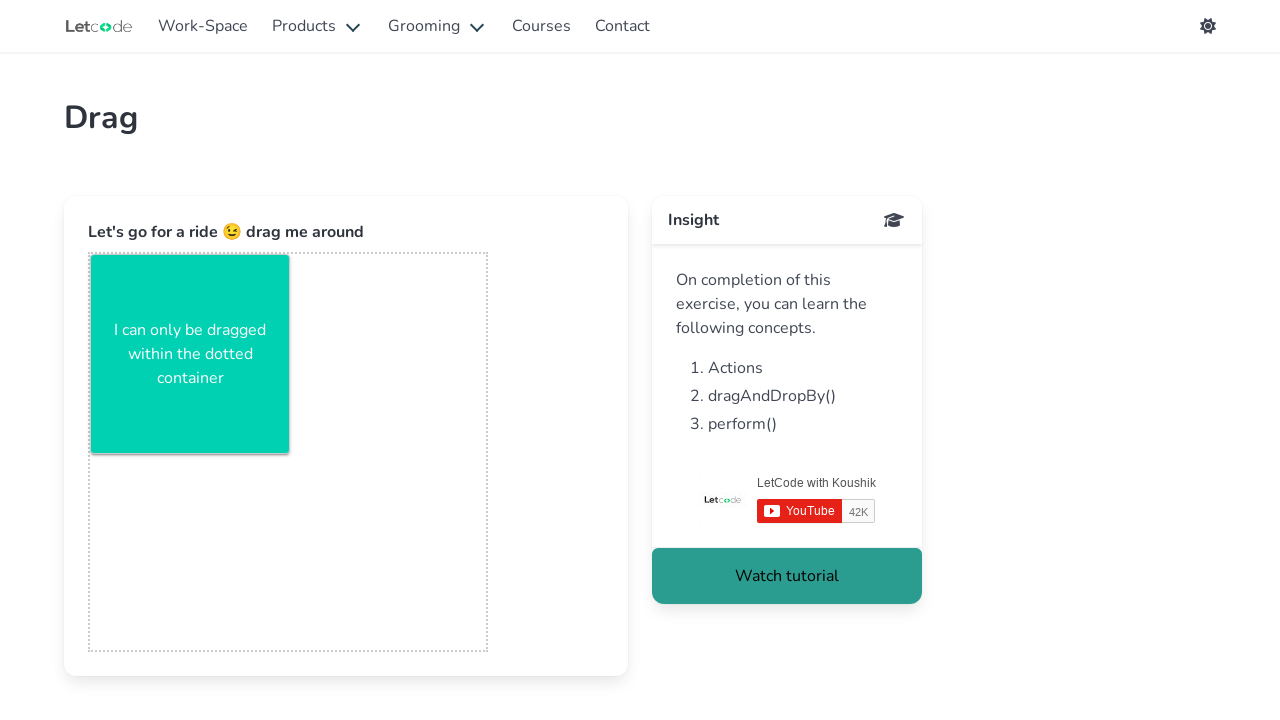

Moved mouse to center of draggable element at (190, 354)
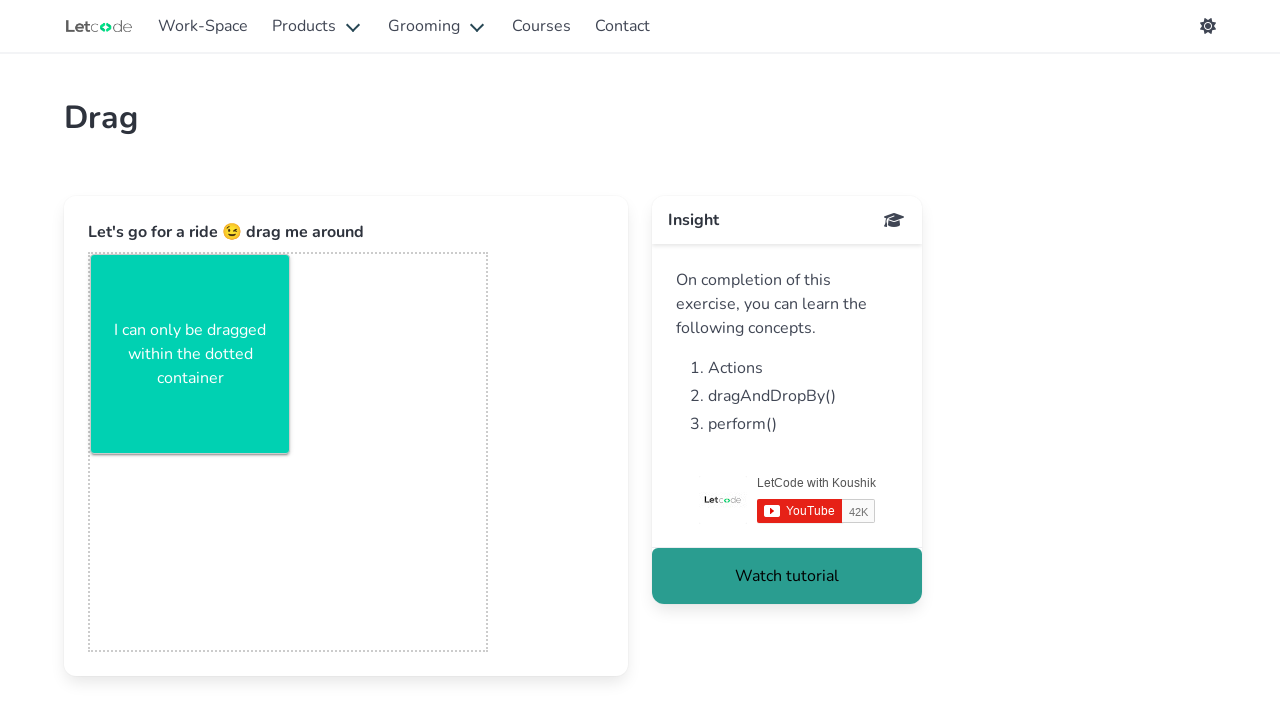

Pressed mouse button down to initiate drag at (190, 354)
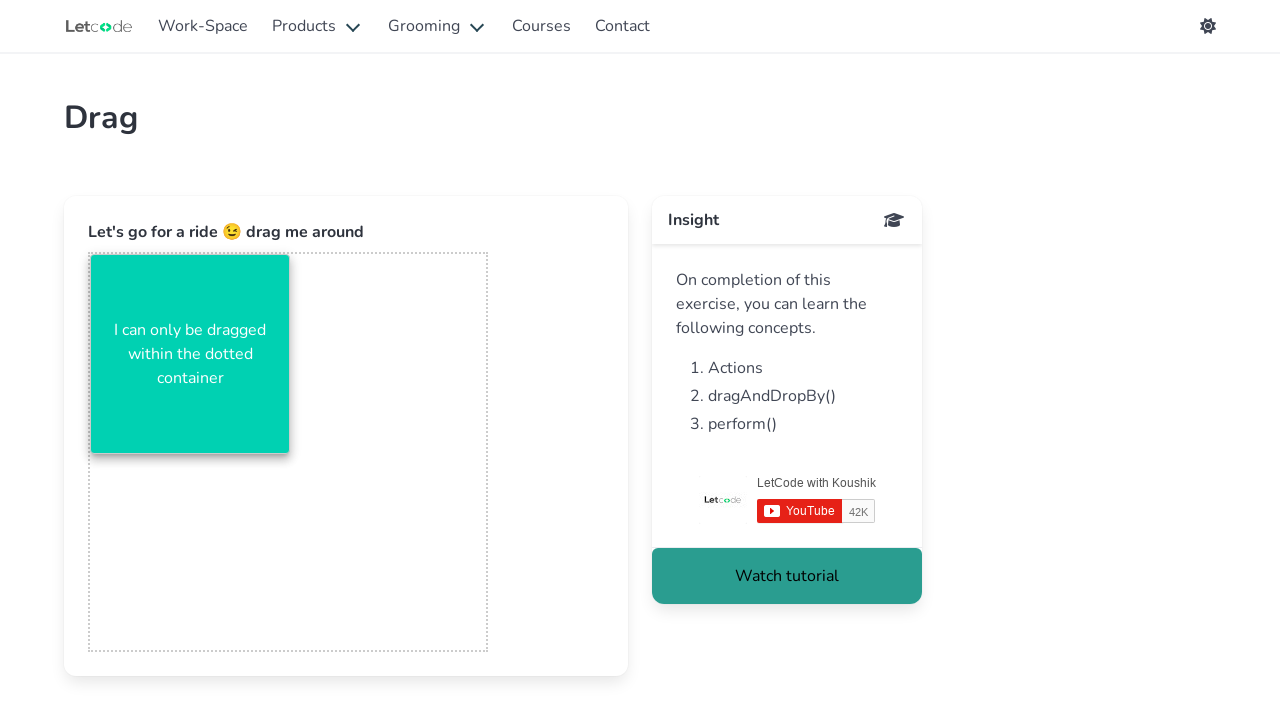

Dragged element 500px right and 250px down from its original position at (690, 604)
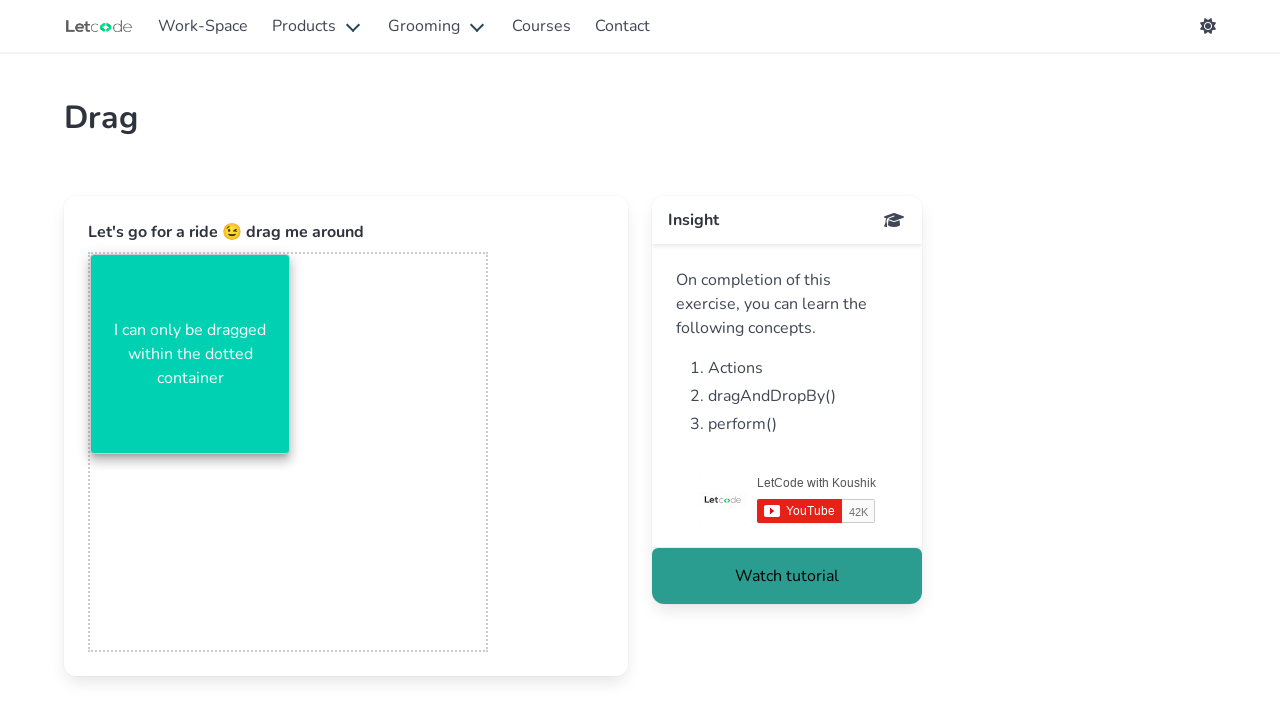

Released mouse button to complete drag and drop operation at (690, 604)
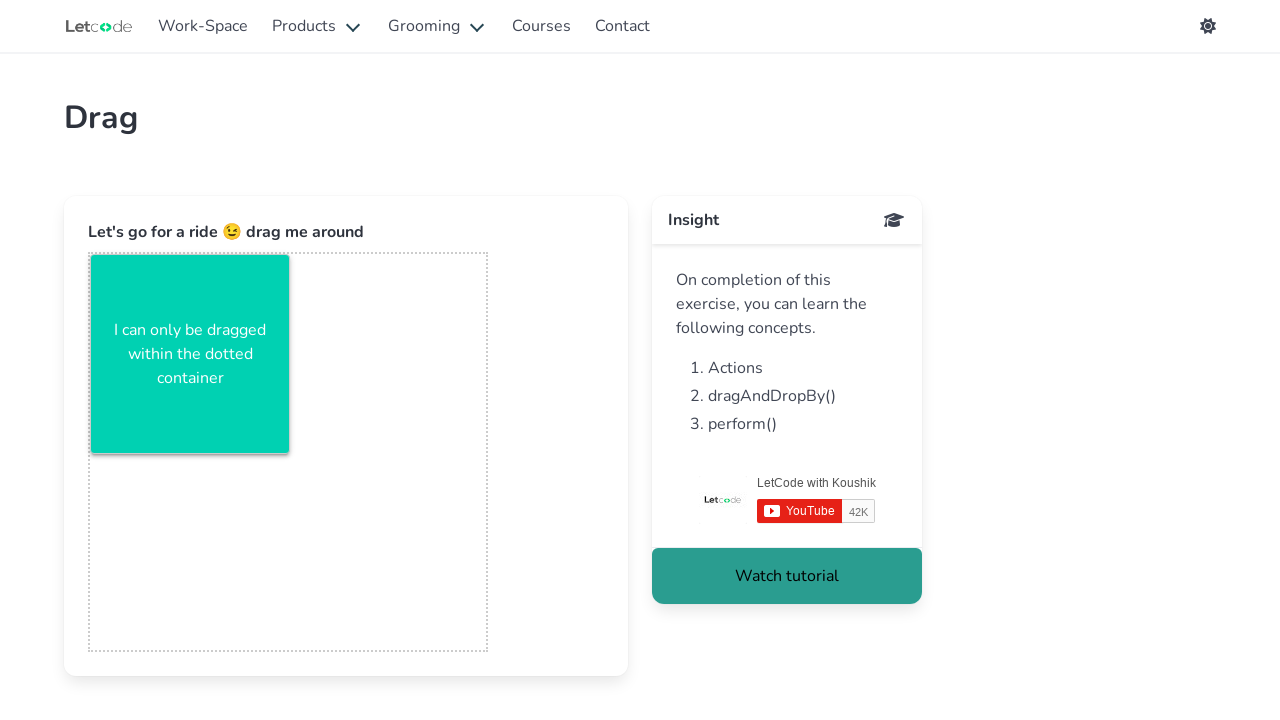

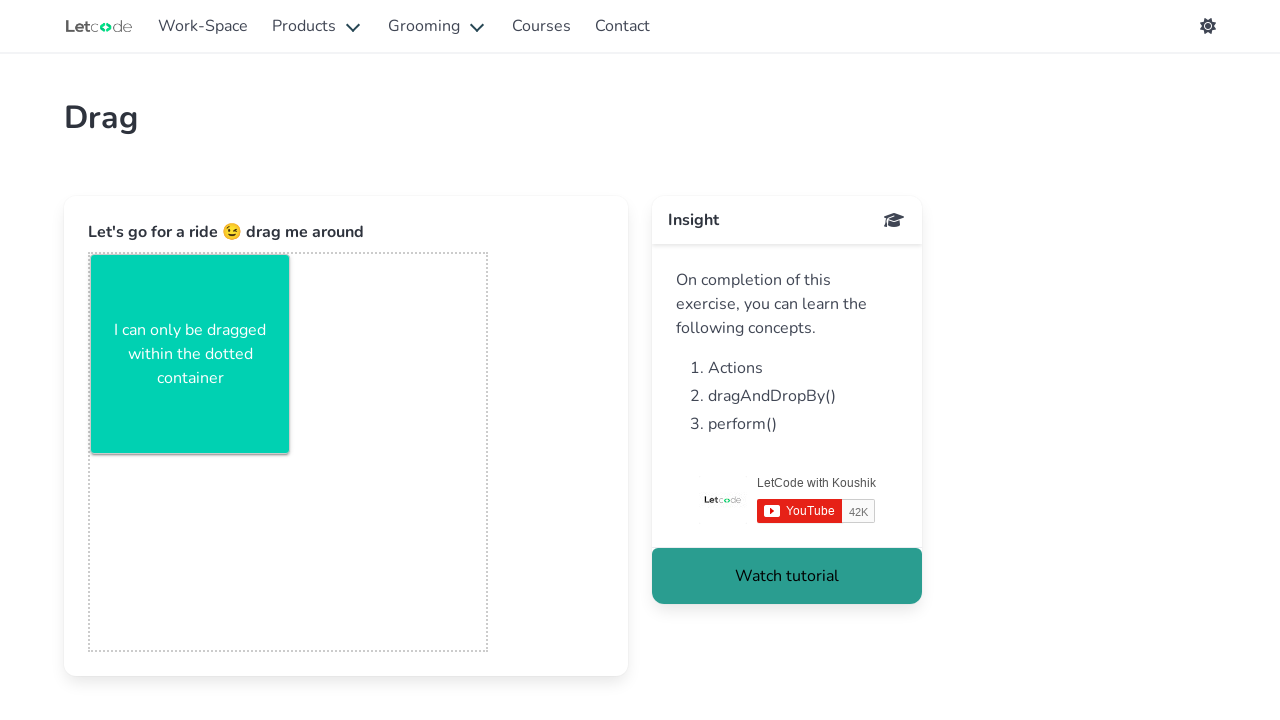